Tests the Python.org search functionality by entering "python" in the search box and submitting the search

Starting URL: http://www.python.org

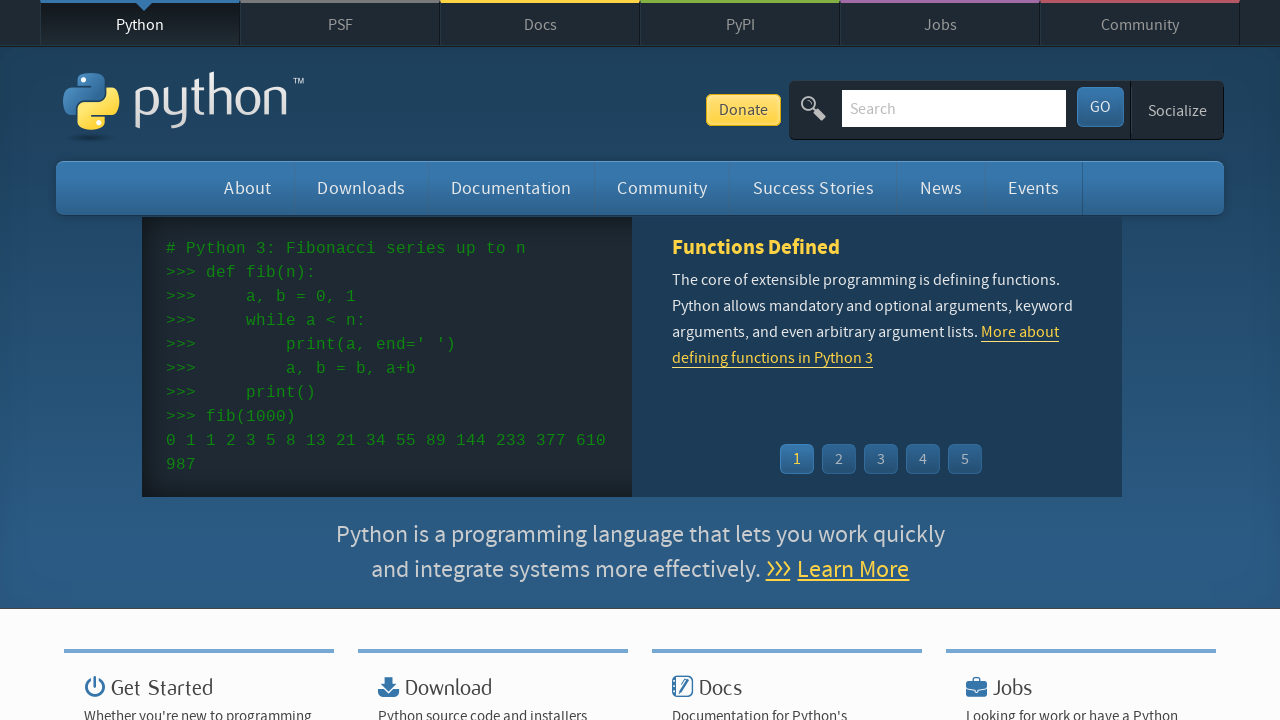

Filled search box with 'python' on input[name='q']
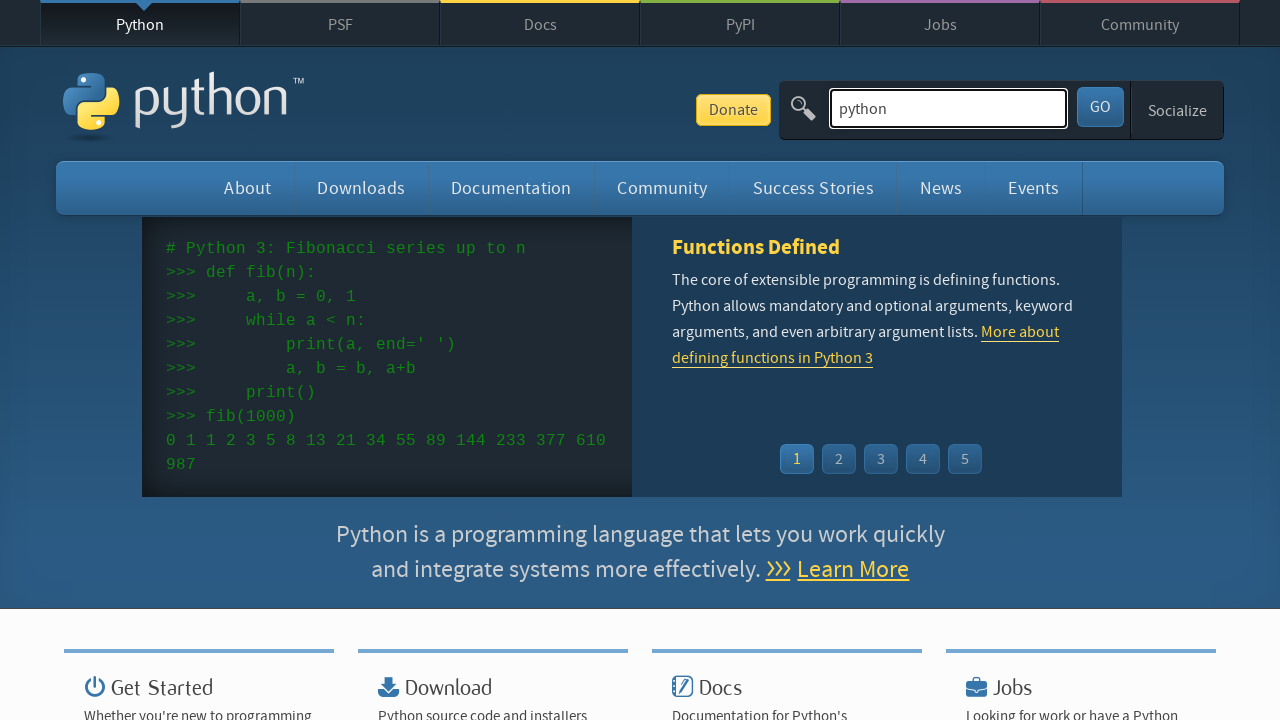

Pressed Enter to submit search on input[name='q']
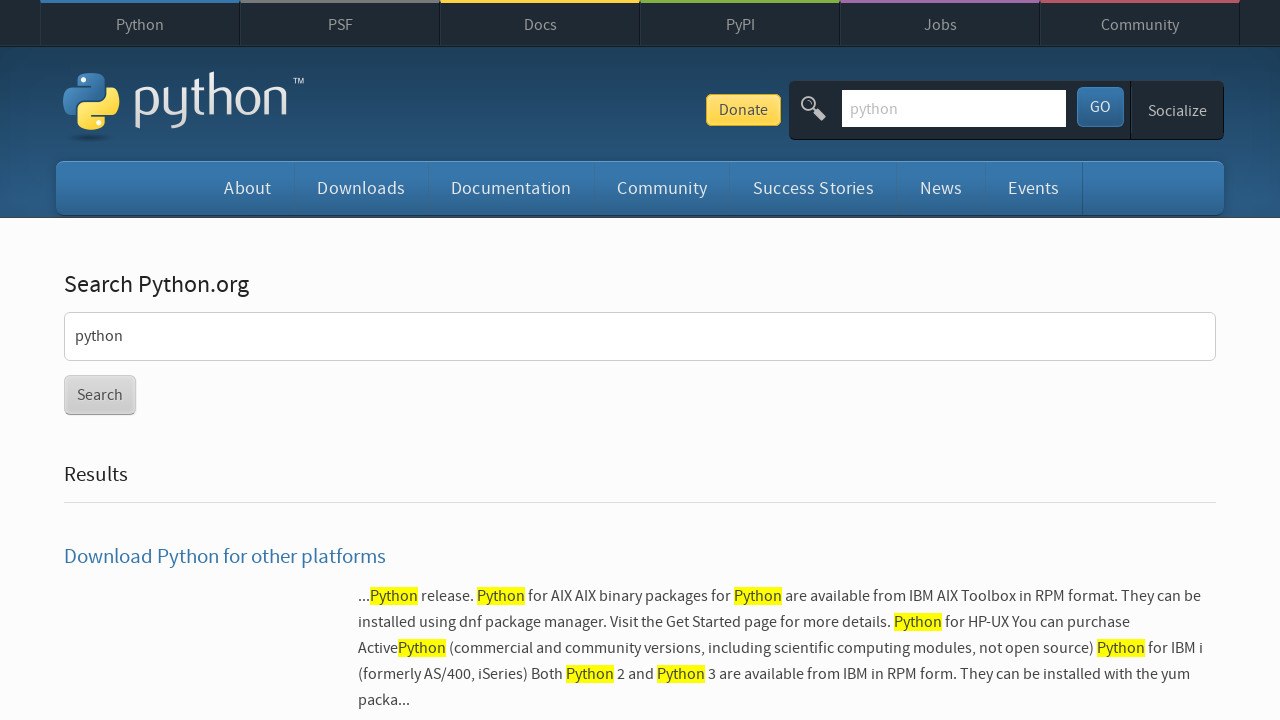

Waited for search results to load
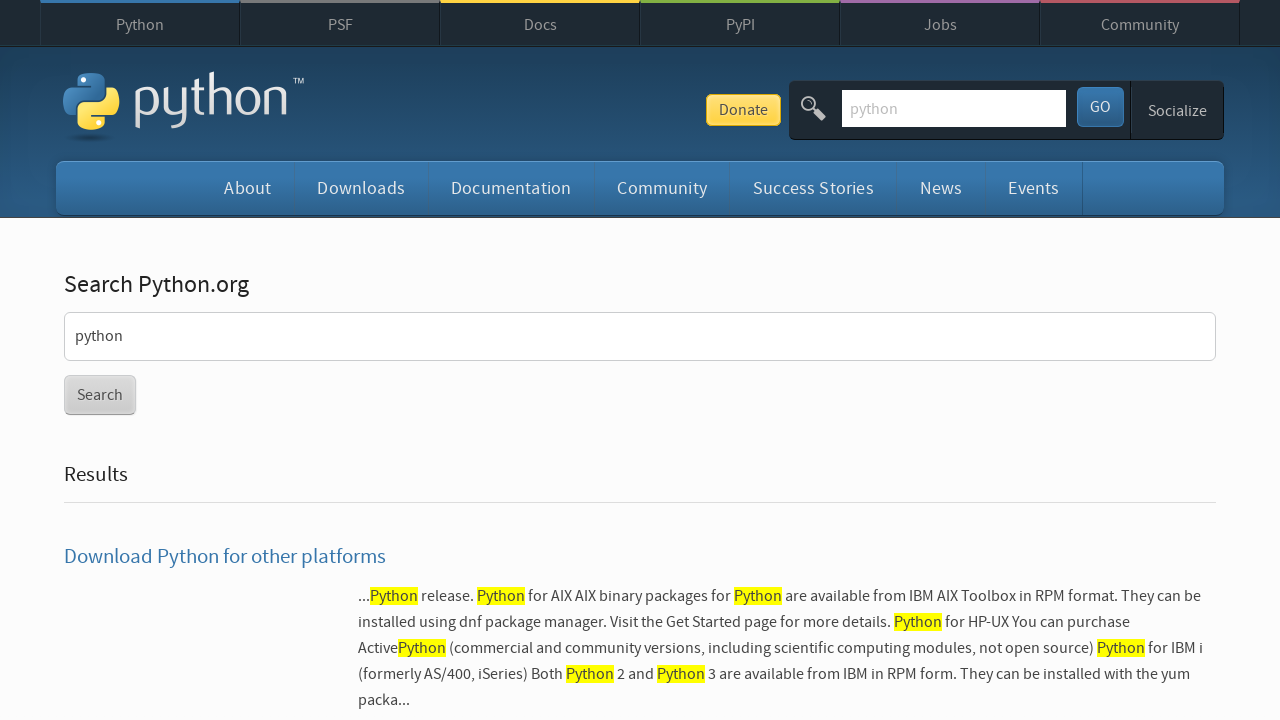

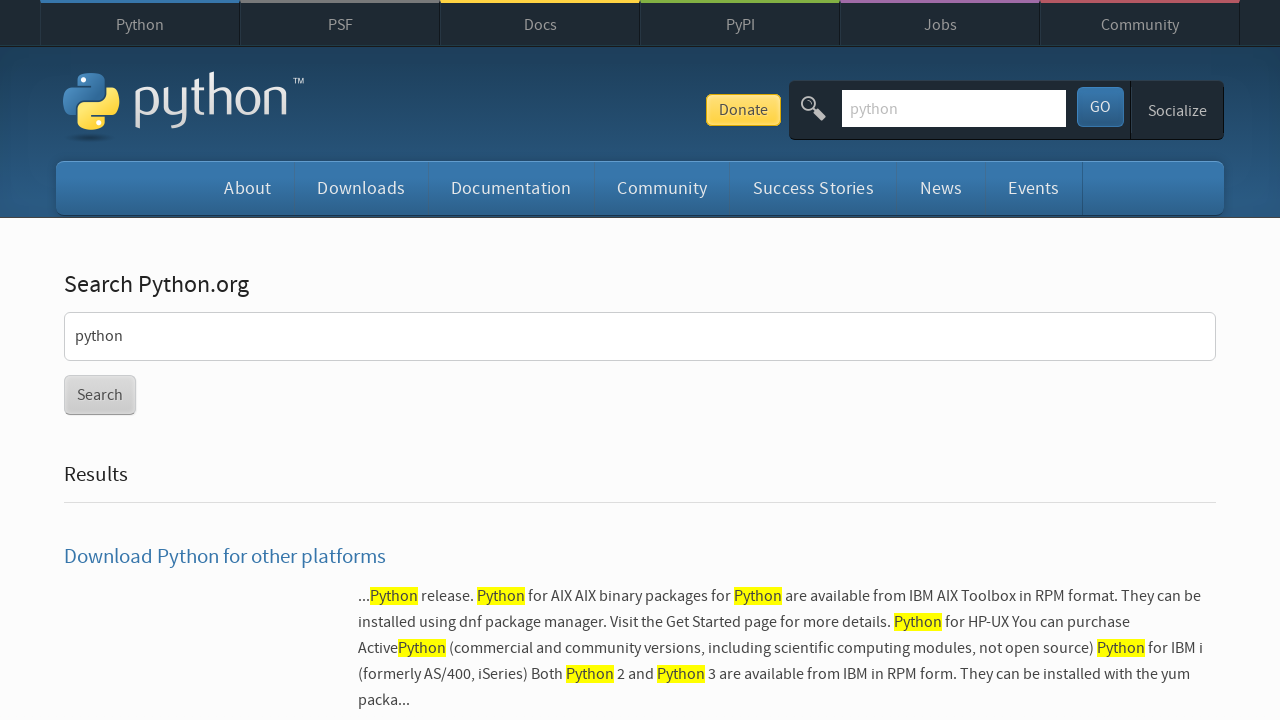